Navigates to an OpenCart demo site and verifies the page loads by checking the page title.

Starting URL: https://naveenautomationlabs.com/opencart/

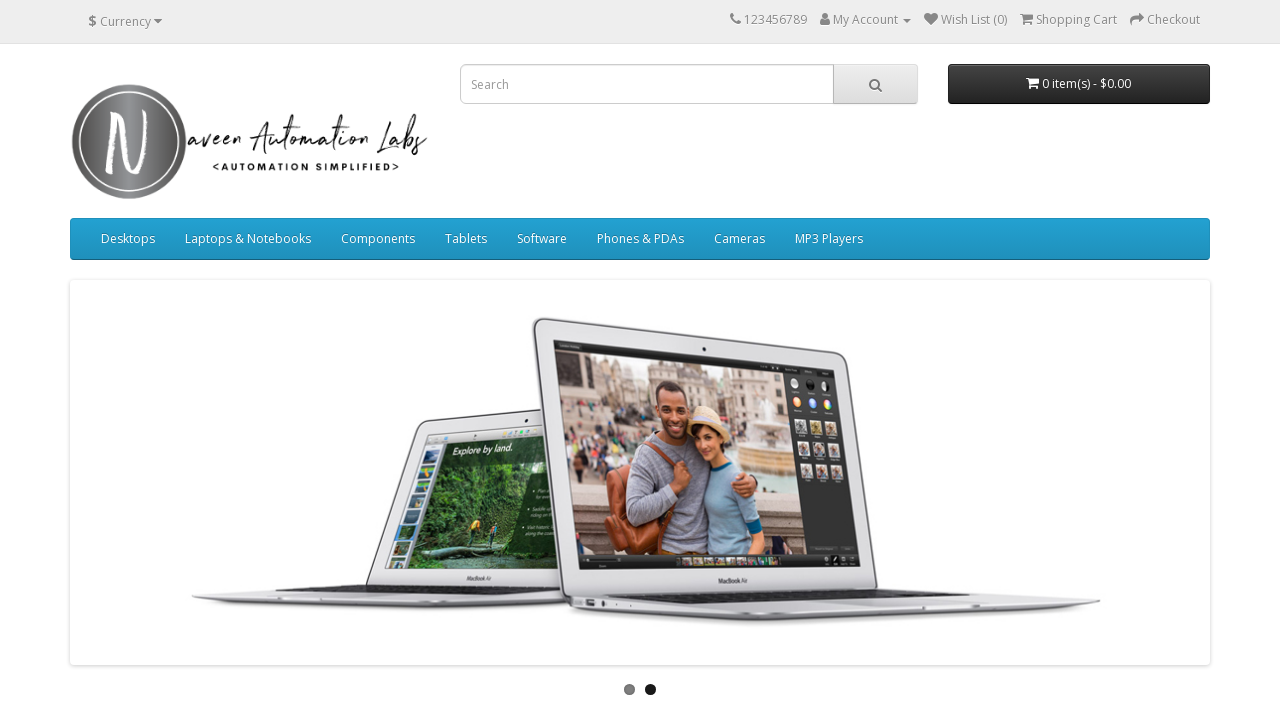

Waited for DOM content to load
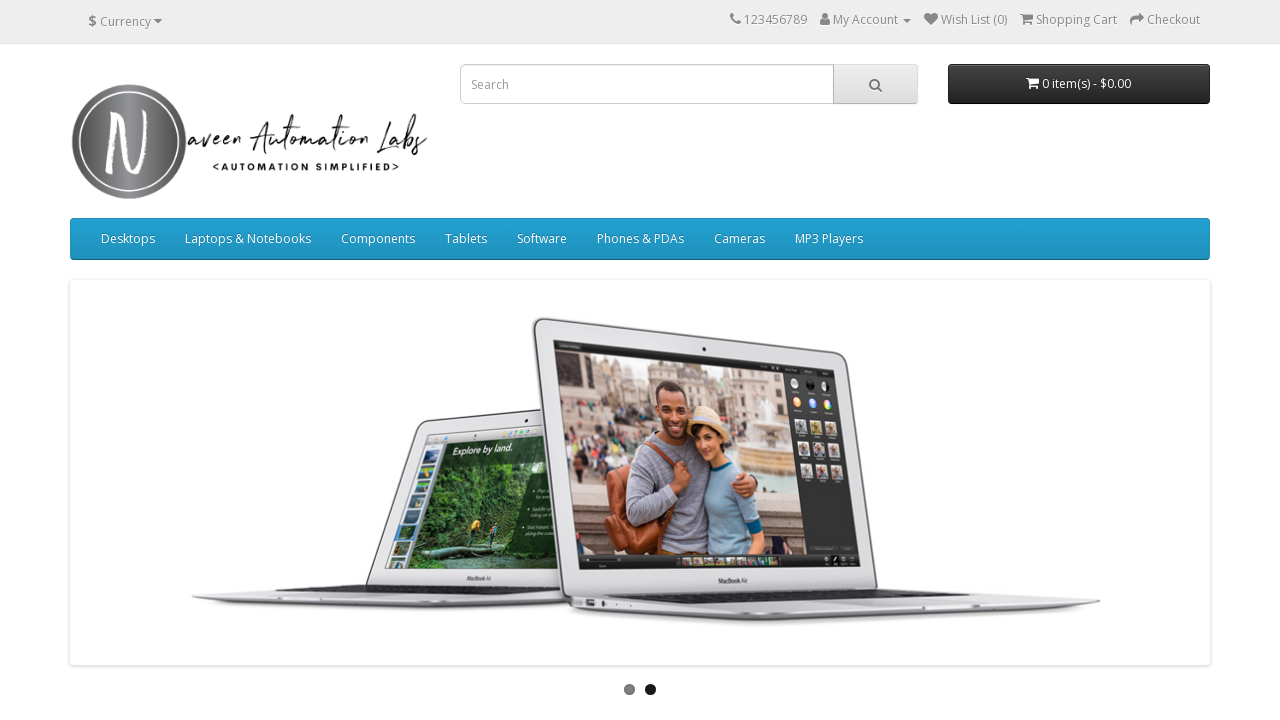

Logo element found, confirming OpenCart page loaded
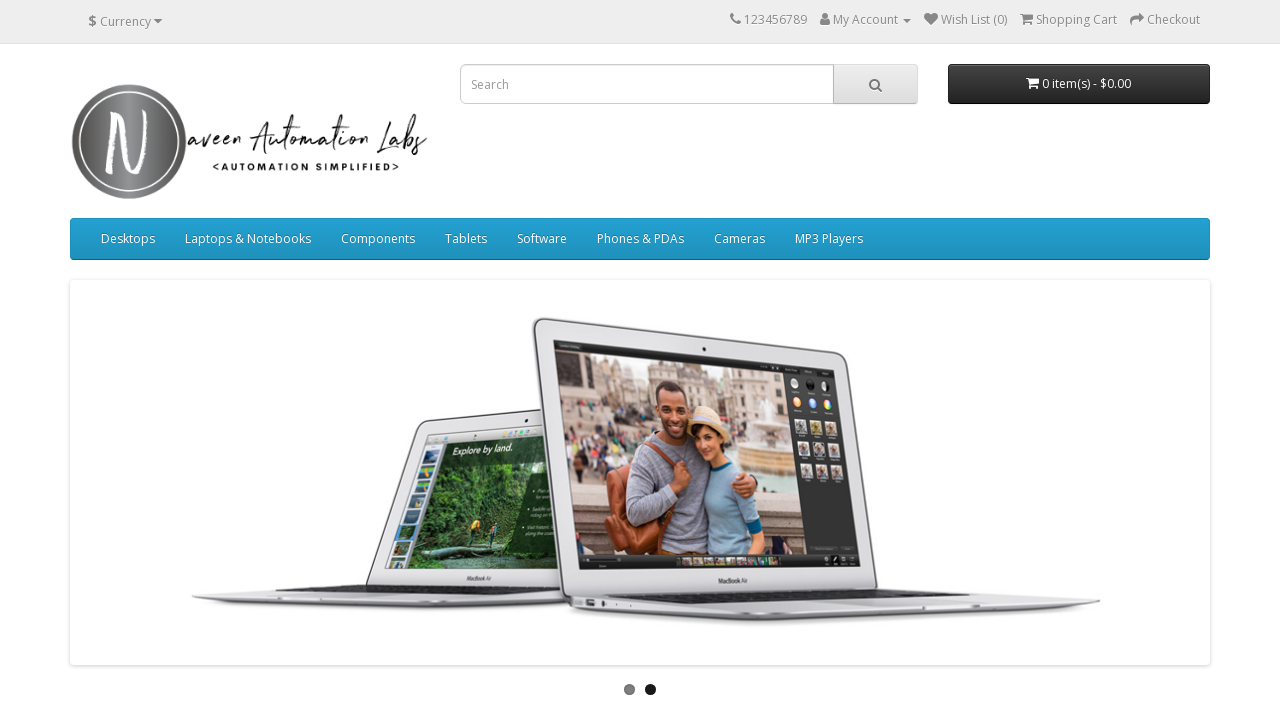

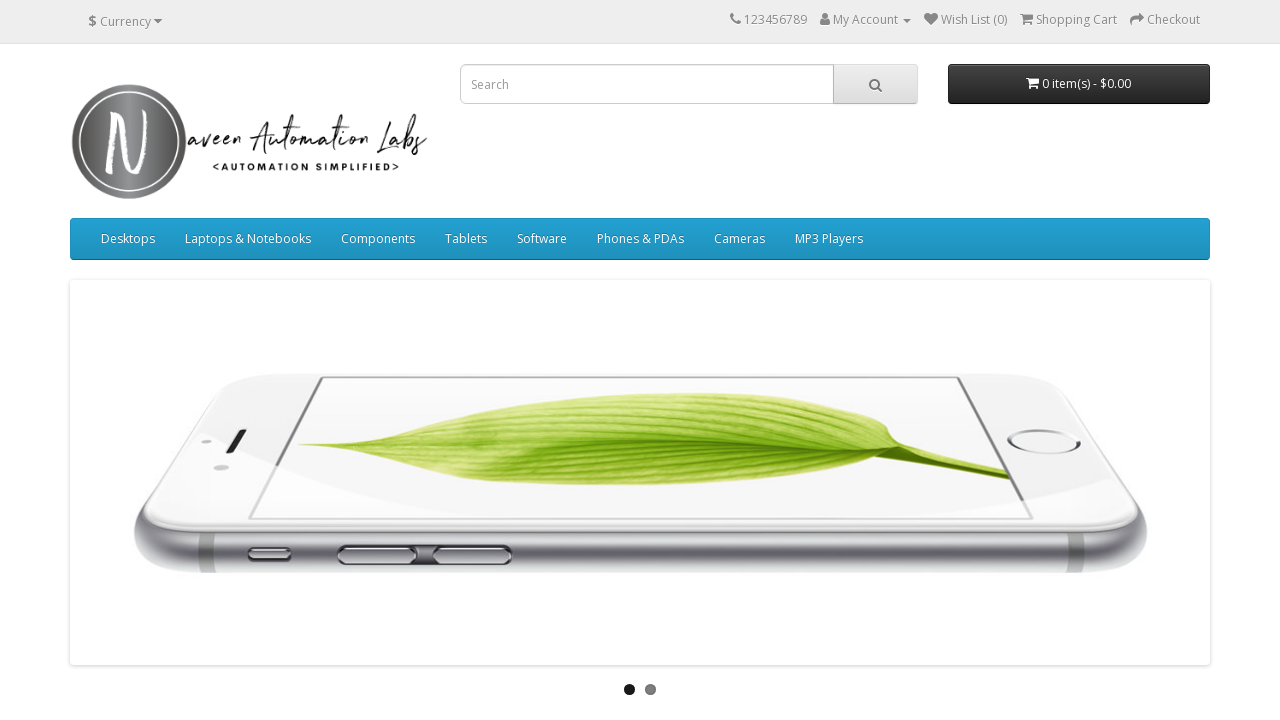